Tests browser window handling by clicking a button to open a new tab, switching to it, reading content, then switching back to the original window and opening another new window

Starting URL: https://demoqa.com/browser-windows

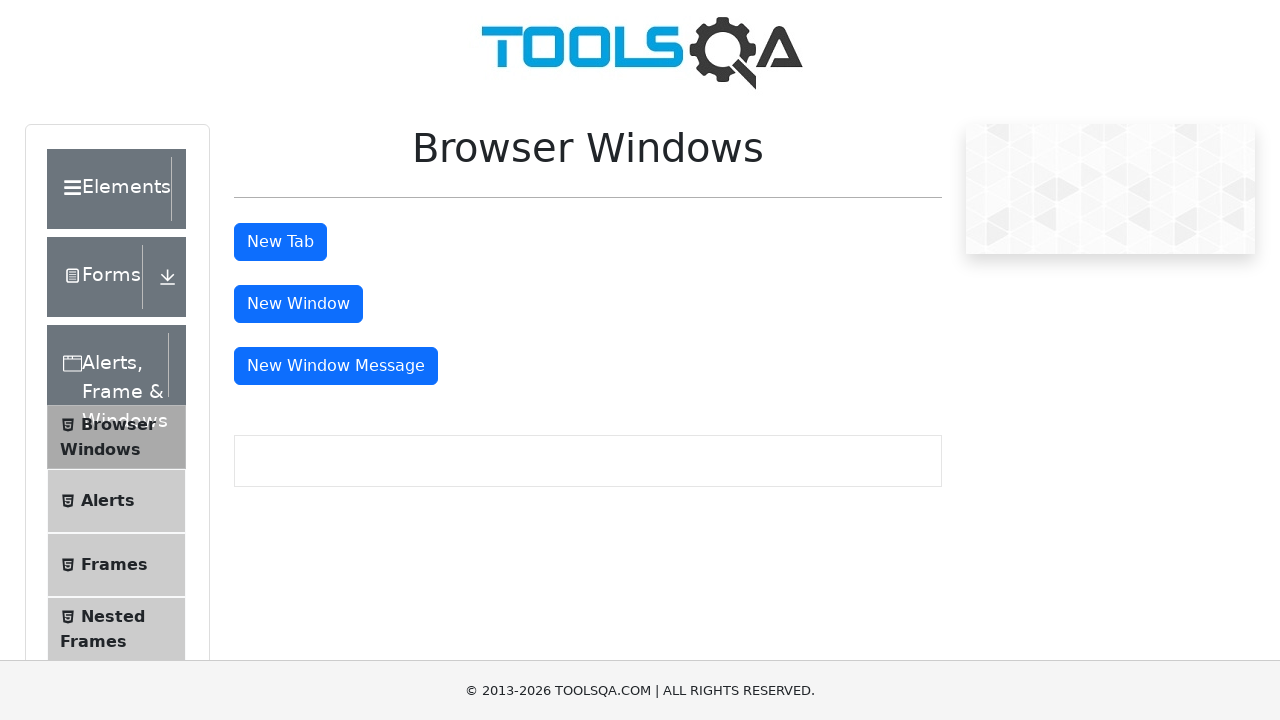

Scrolled to 'New Tab' button
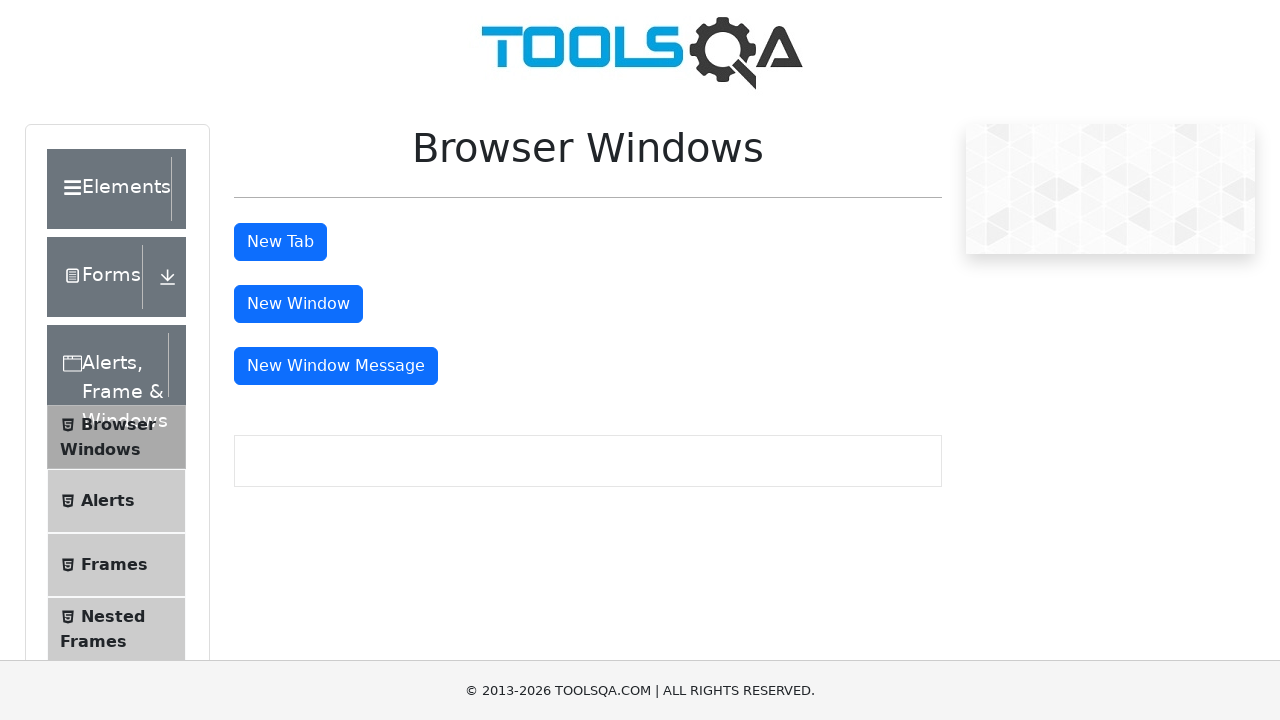

Clicked 'New Tab' button to open new tab at (280, 242) on #tabButton
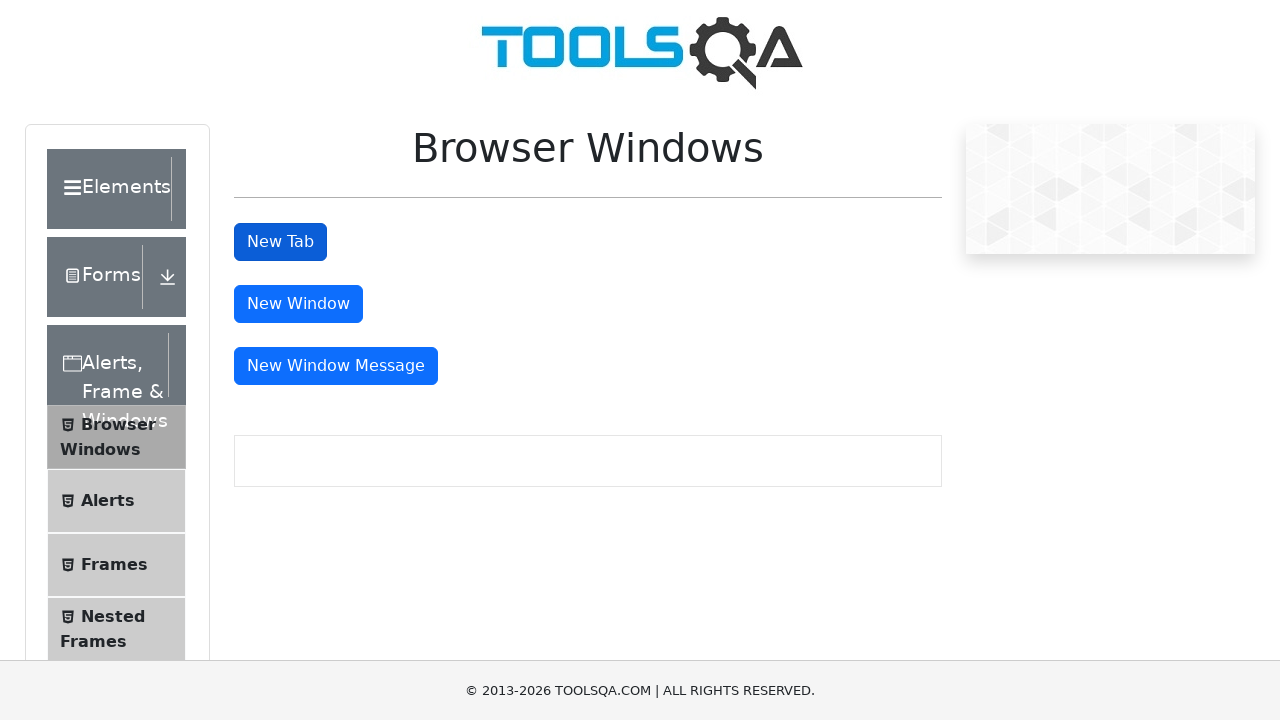

Switched to new tab and waited for page load
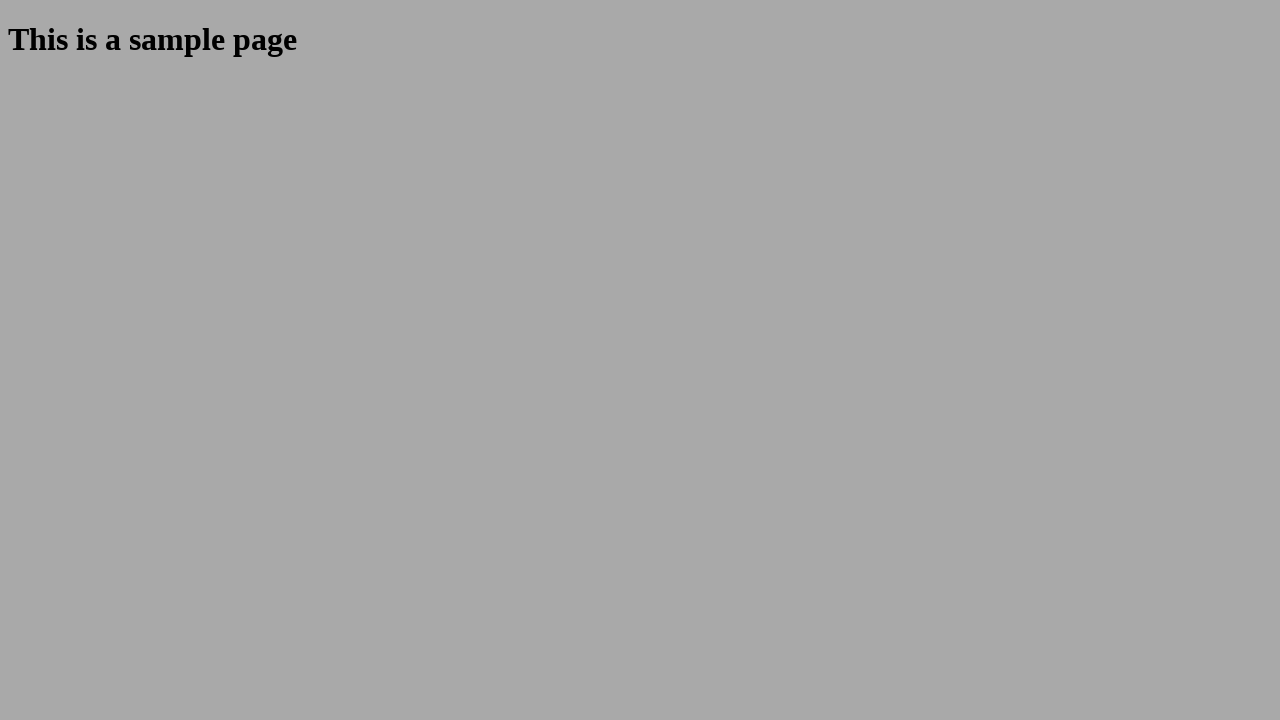

Verified sample heading is present in new tab
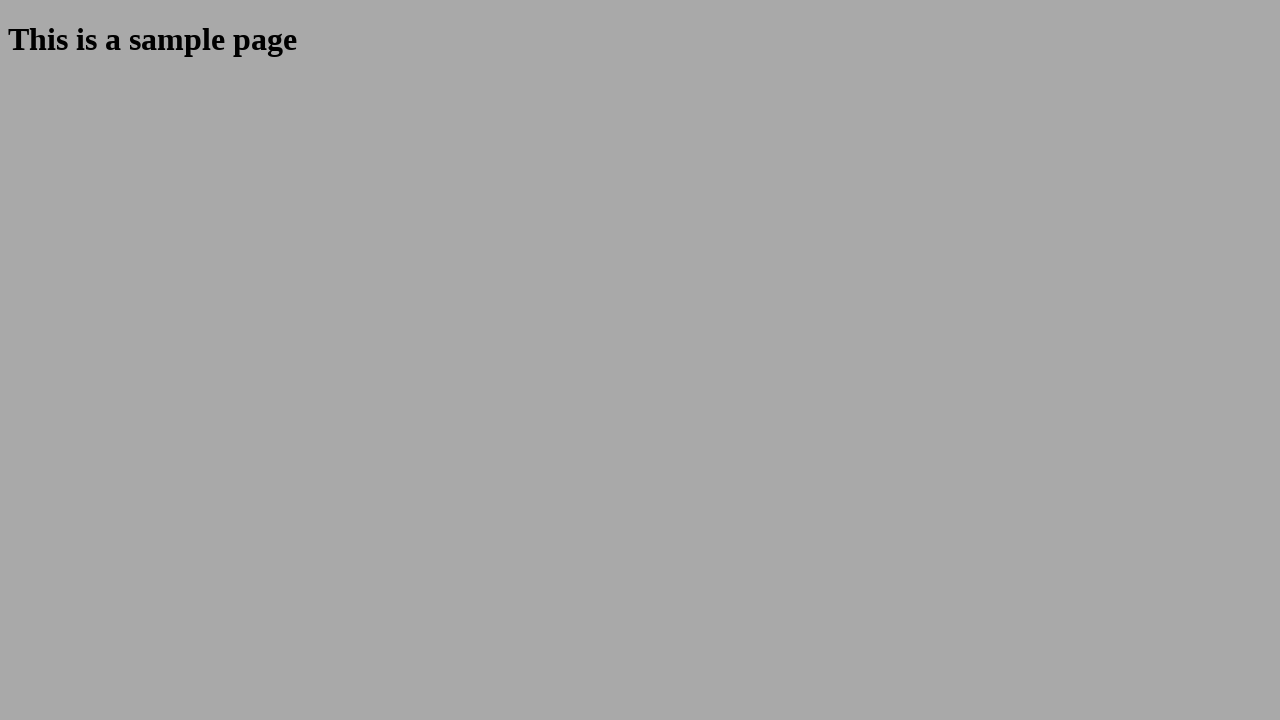

Closed new tab
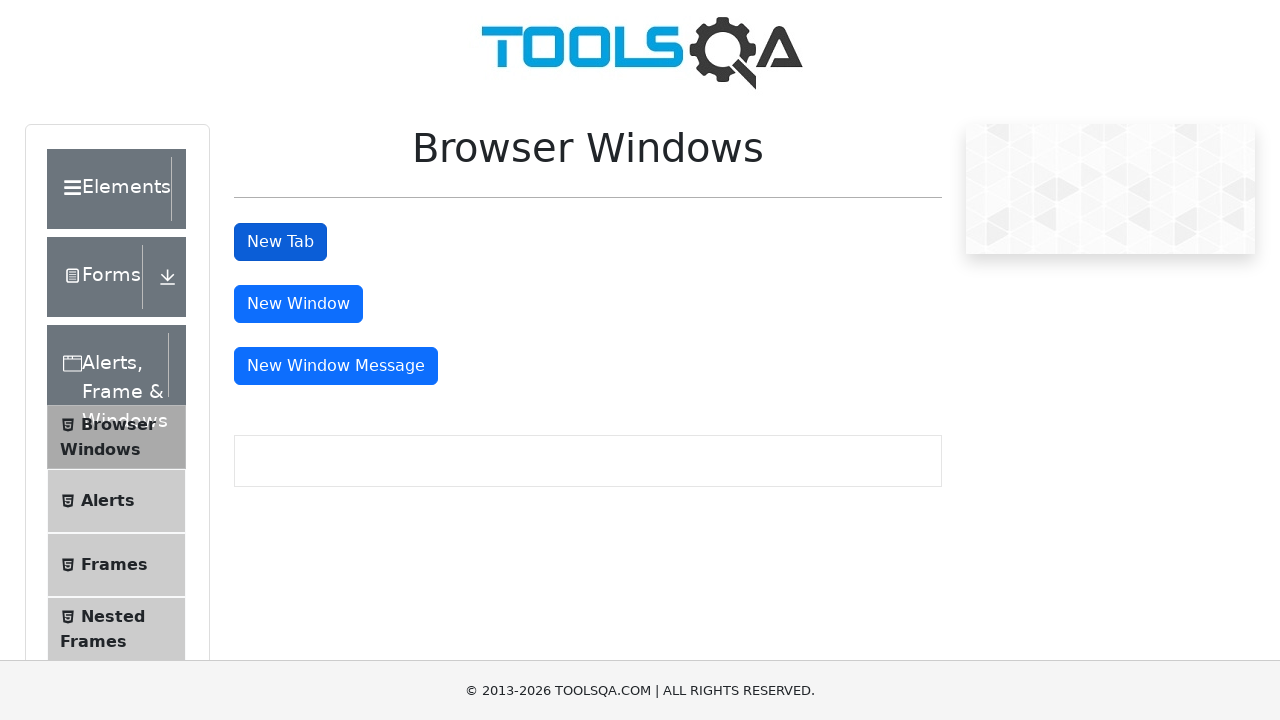

Located 'New Window' button on original page
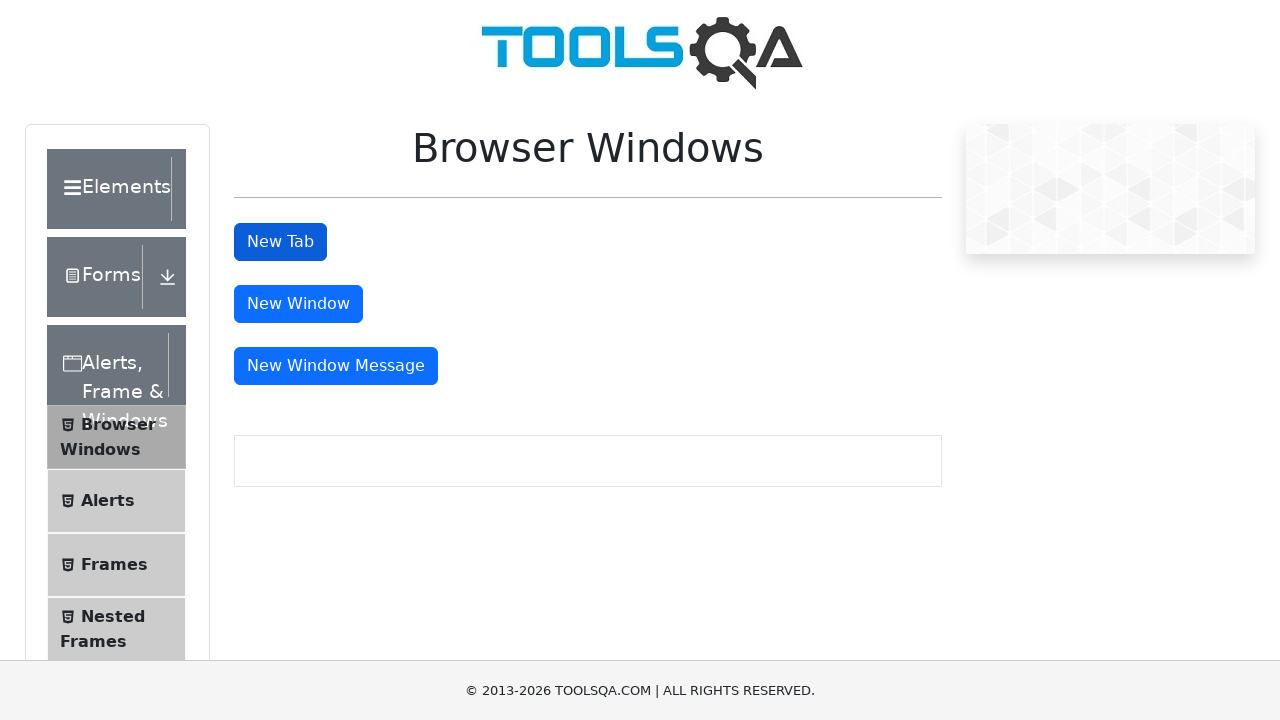

Clicked 'New Window' button to open new window at (298, 304) on #windowButton
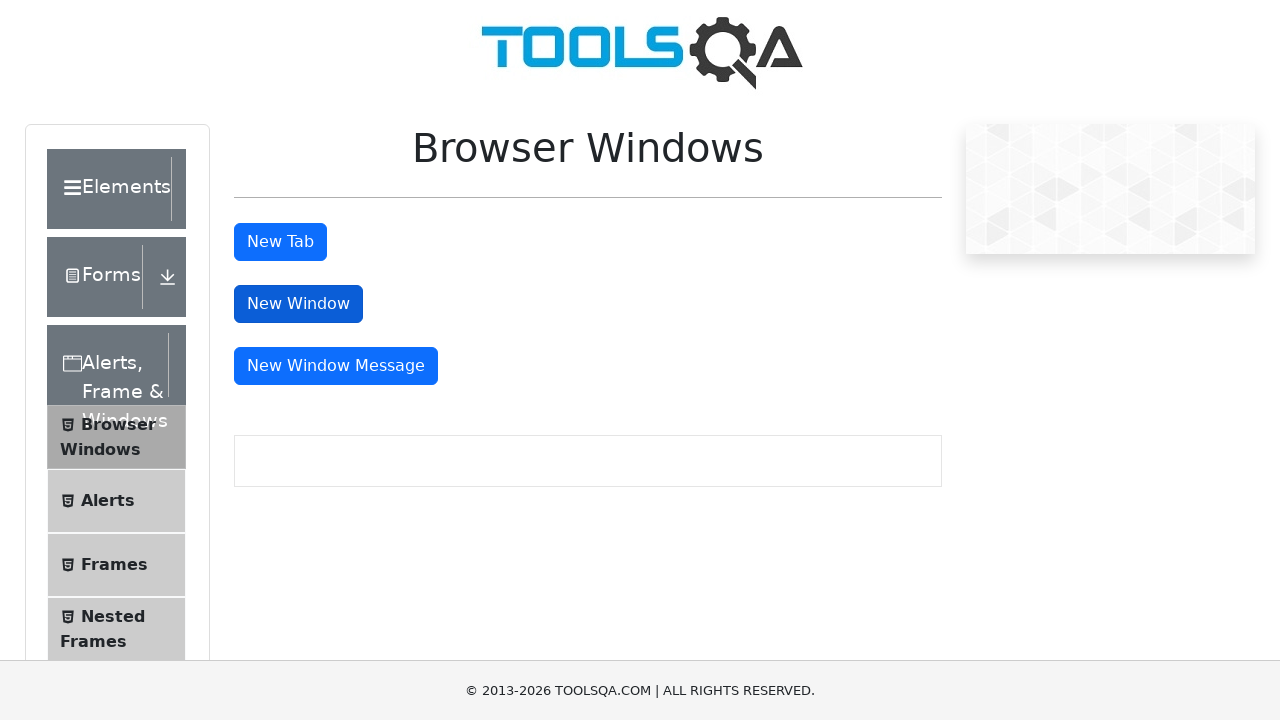

Switched to new window and waited for page load
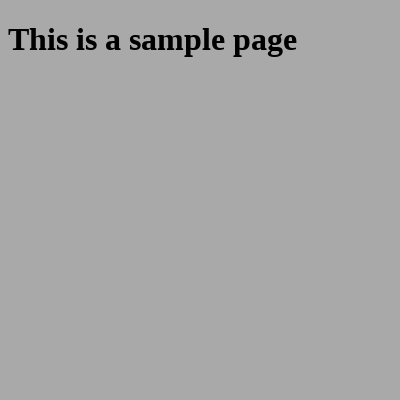

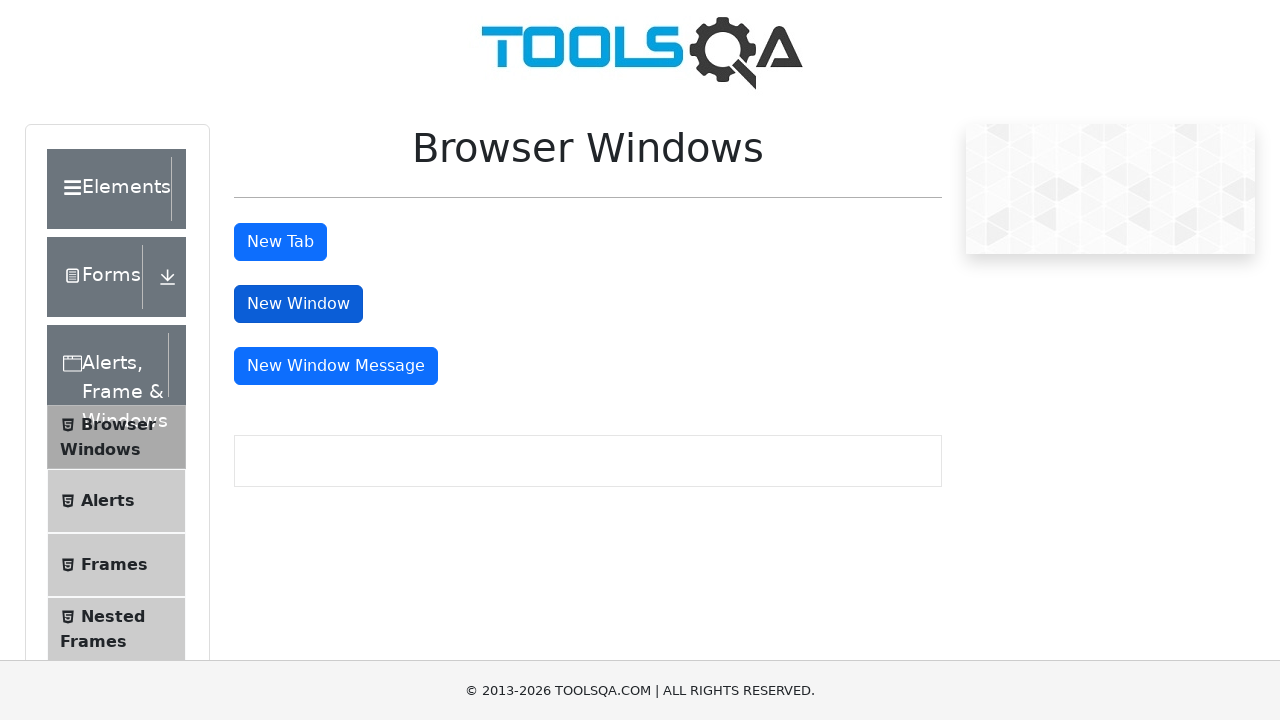